Simple test that navigates to YouTube homepage and waits for the page to load

Starting URL: https://www.youtube.com

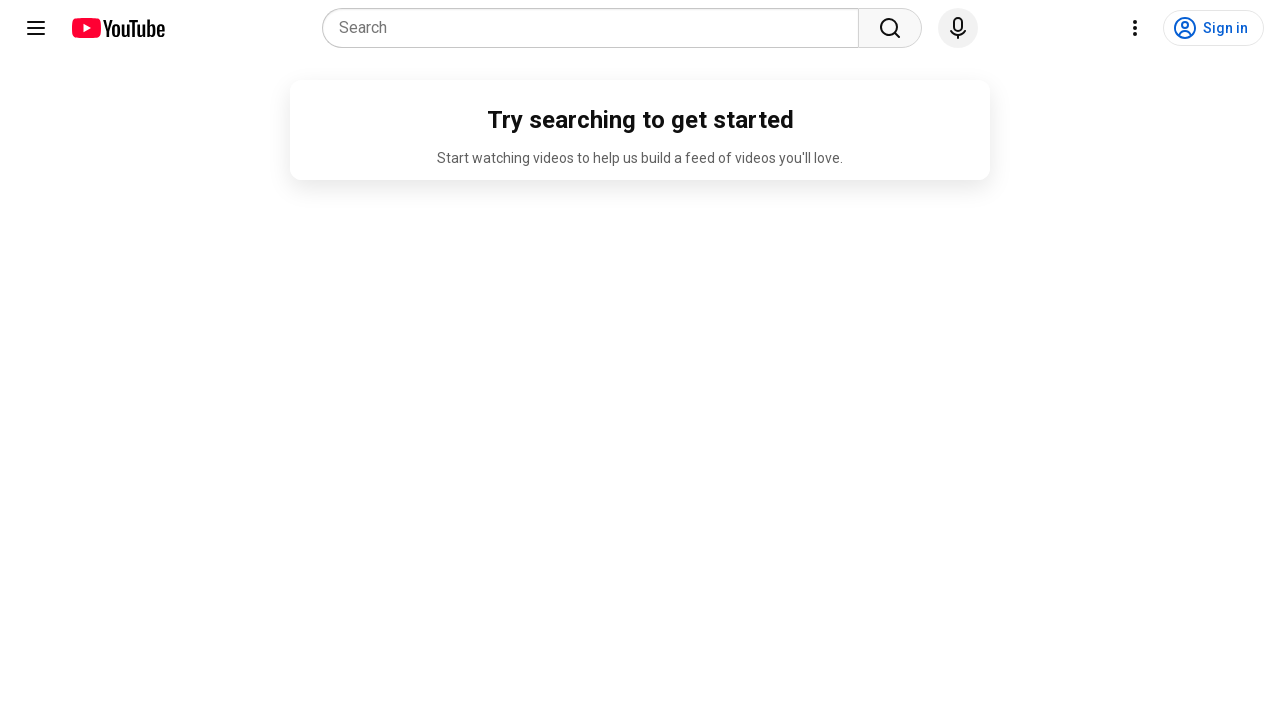

Navigated to YouTube homepage
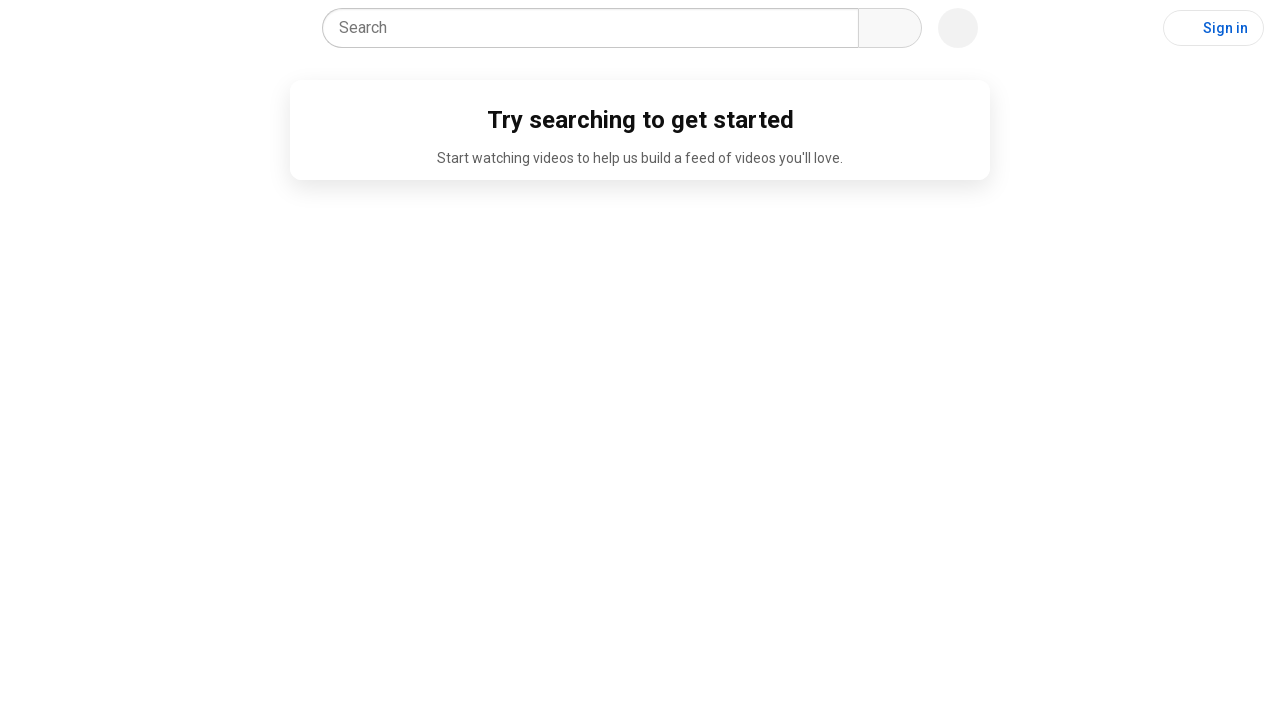

YouTube page reached networkidle state
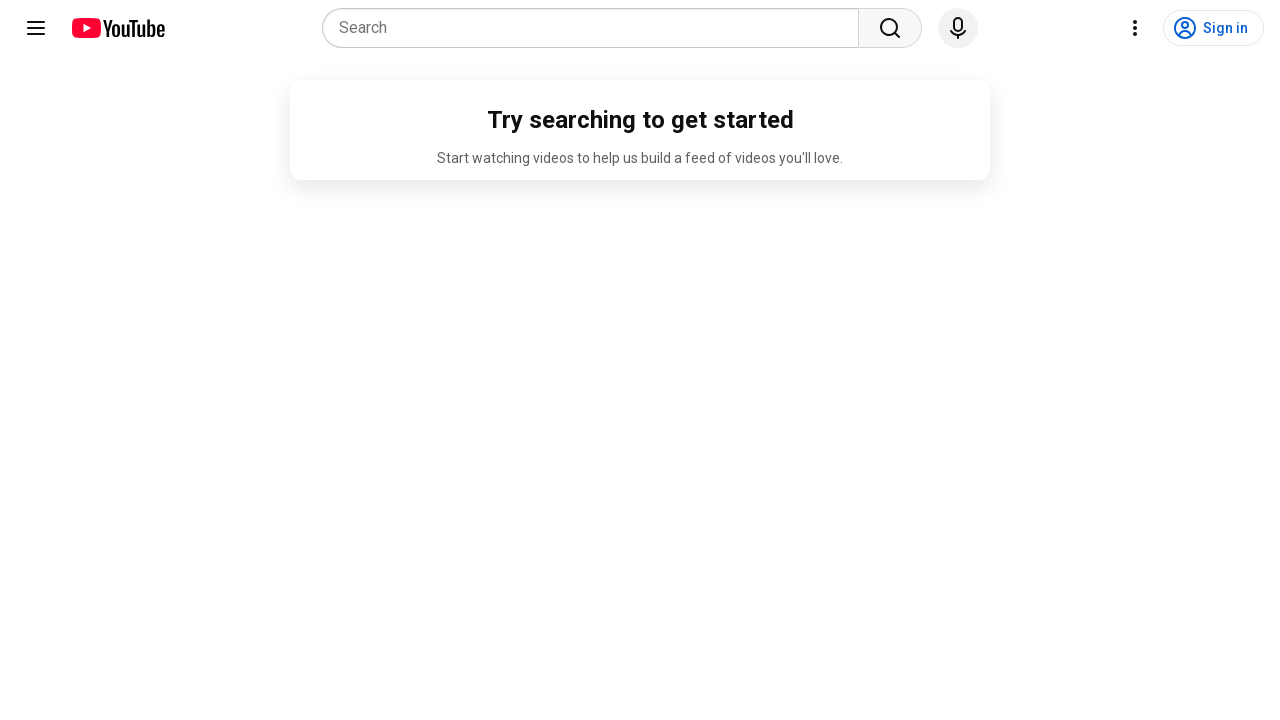

YouTube page content verified - key elements loaded
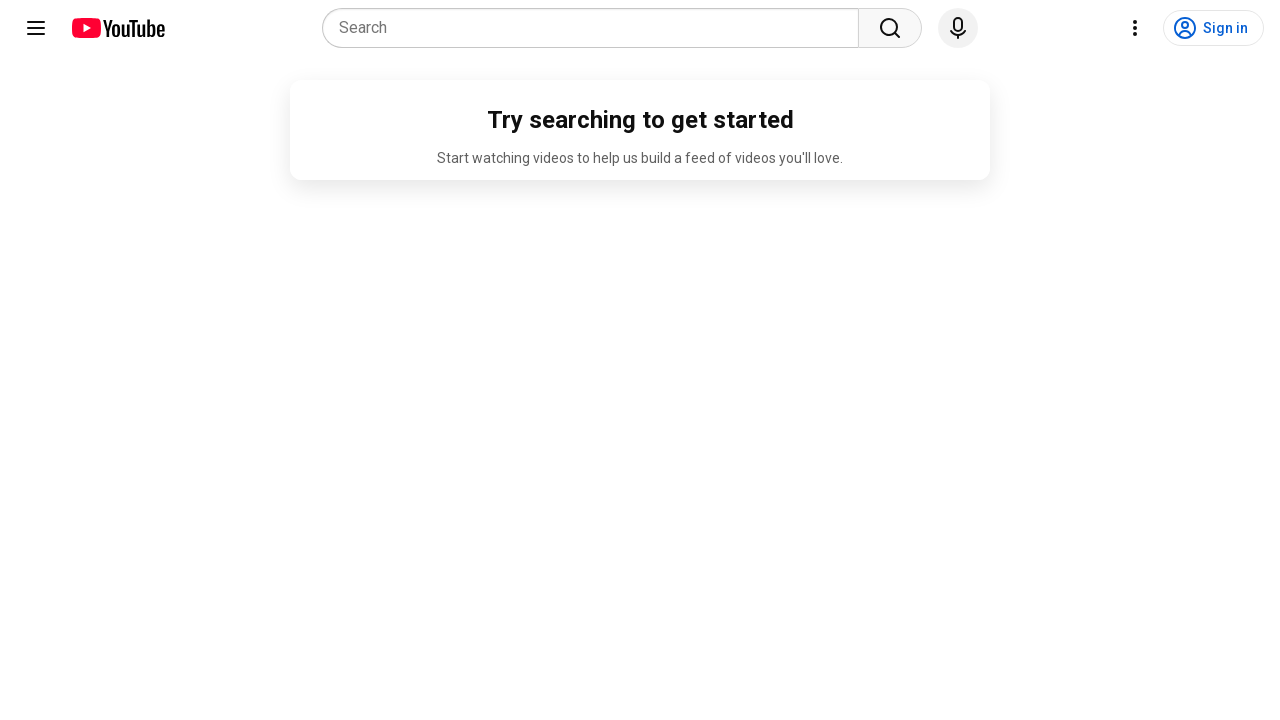

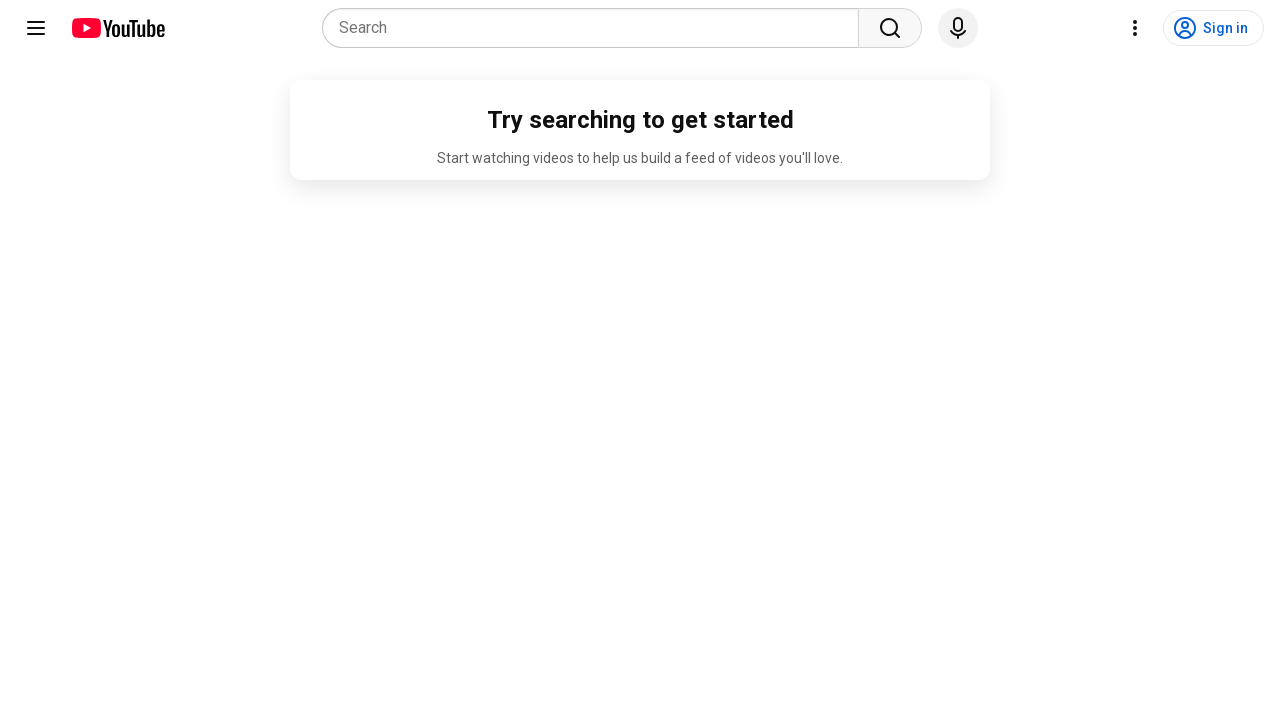